Tests multiple window handling by clicking a link that opens new browser windows/tabs multiple times, then switching to one of the opened windows.

Starting URL: https://letcode.in/windows

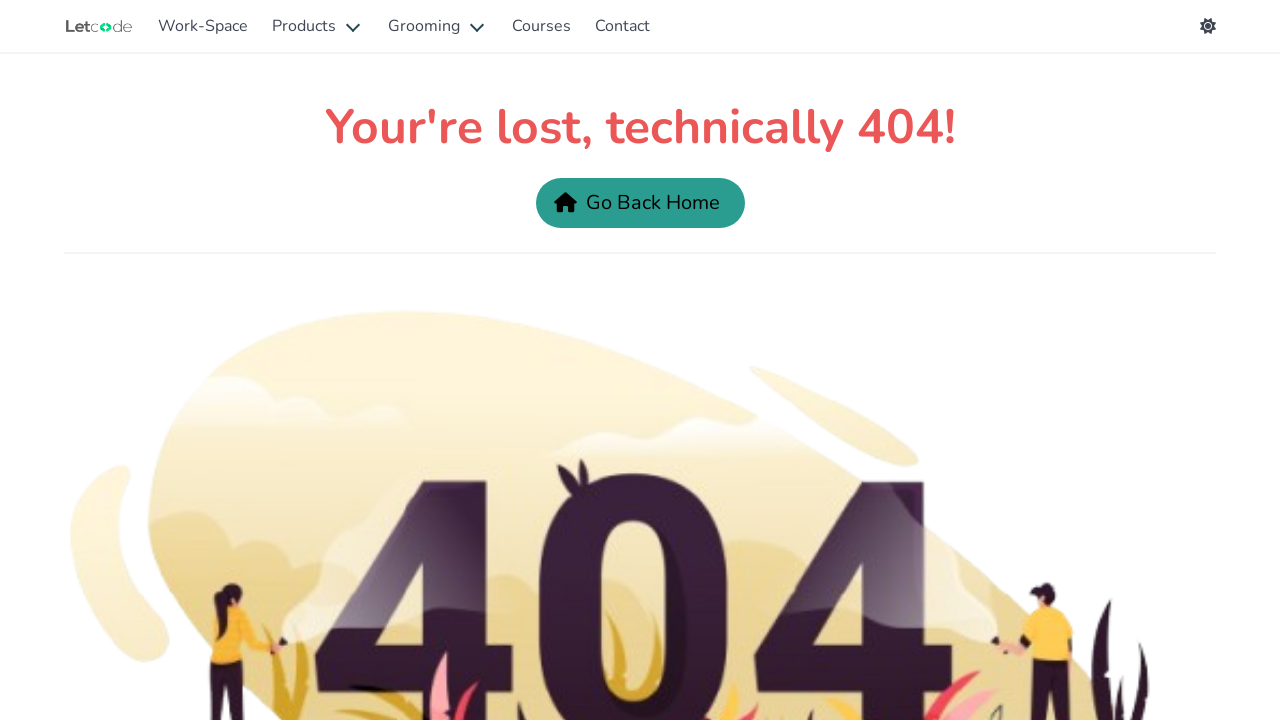

Waited for page to load (domcontentloaded)
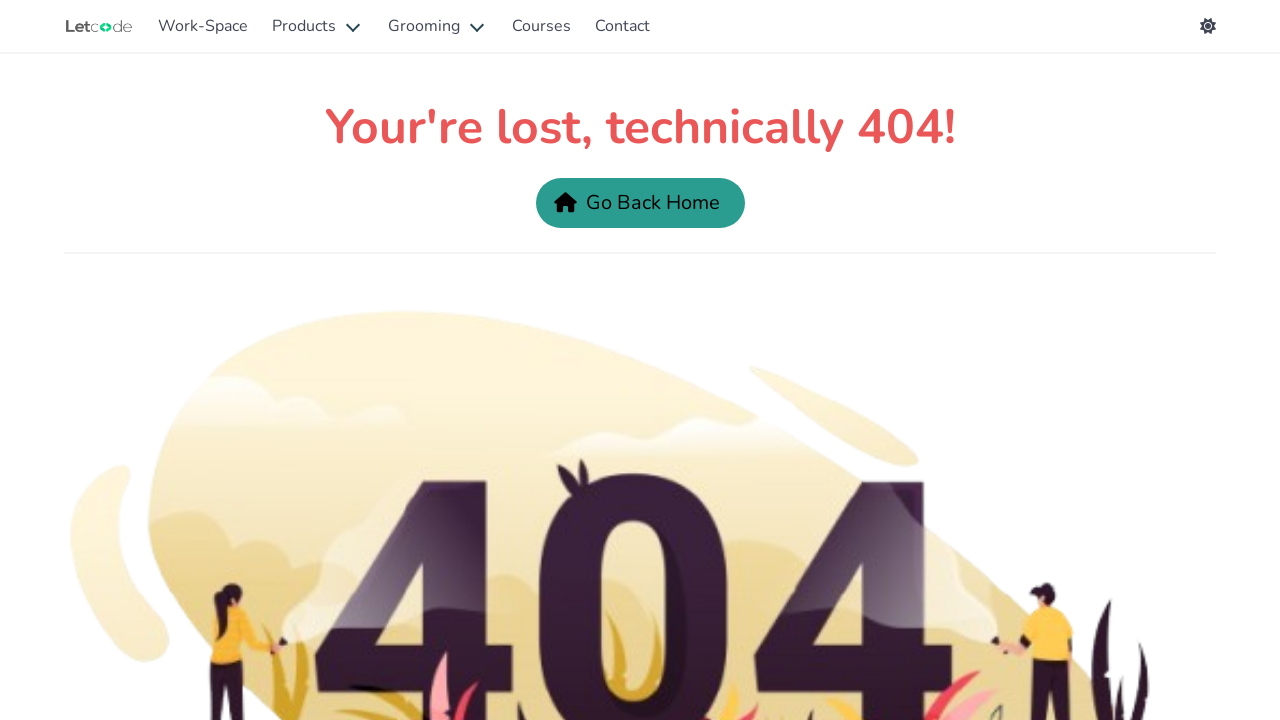

Clicked LinkedIn link (iteration 1 of 3) - expecting new window at (638, 660) on a[href='https://www.linkedin.com/in/ortoni/']
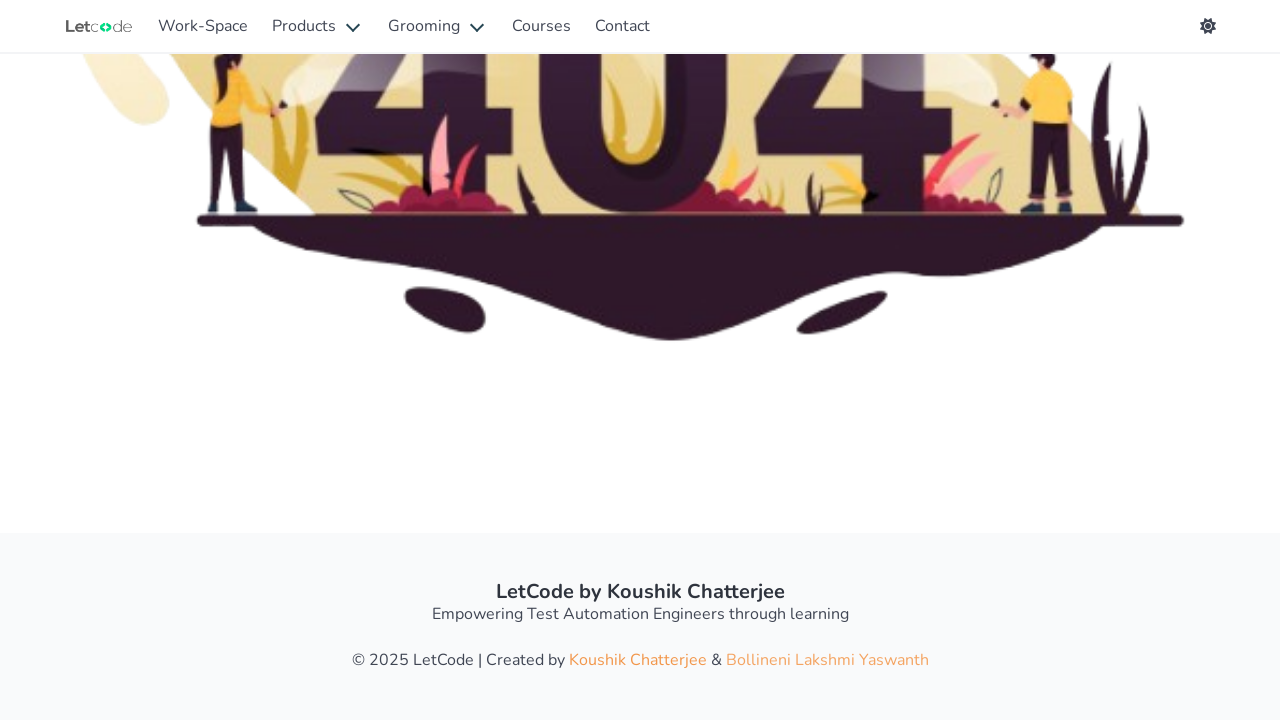

New window 1 loaded (domcontentloaded)
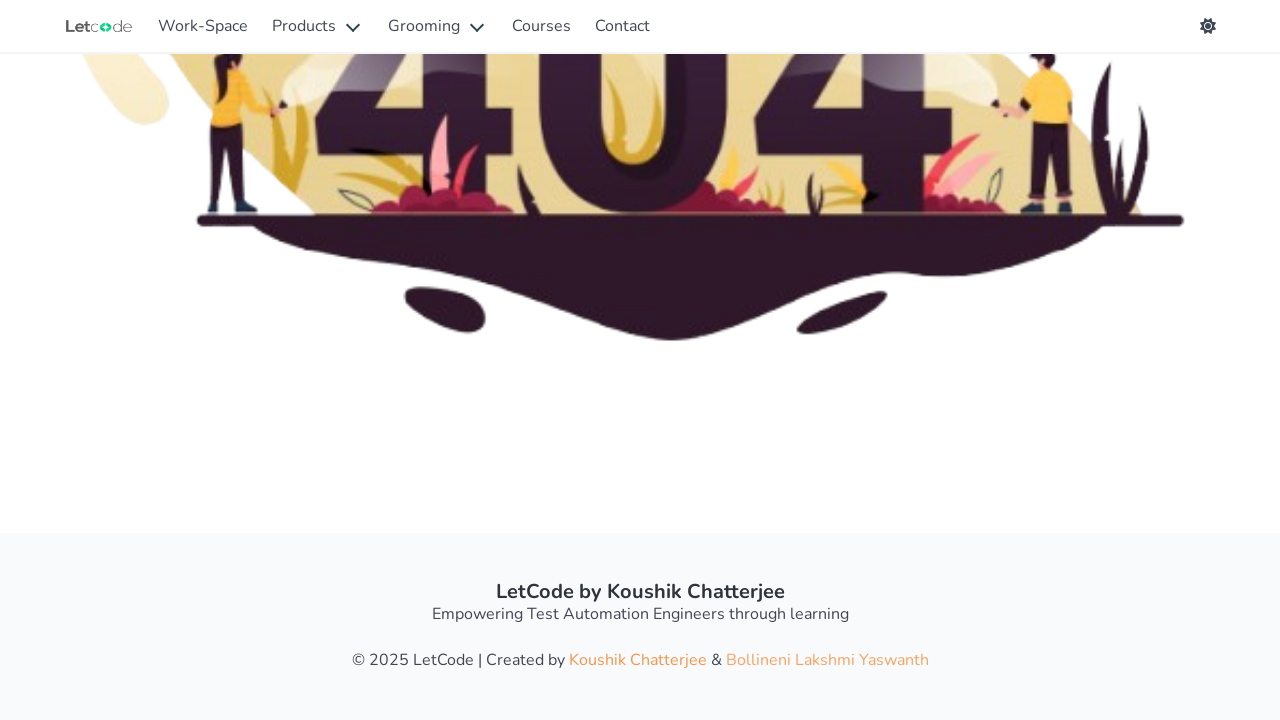

Clicked LinkedIn link (iteration 2 of 3) - expecting new window at (638, 660) on a[href='https://www.linkedin.com/in/ortoni/']
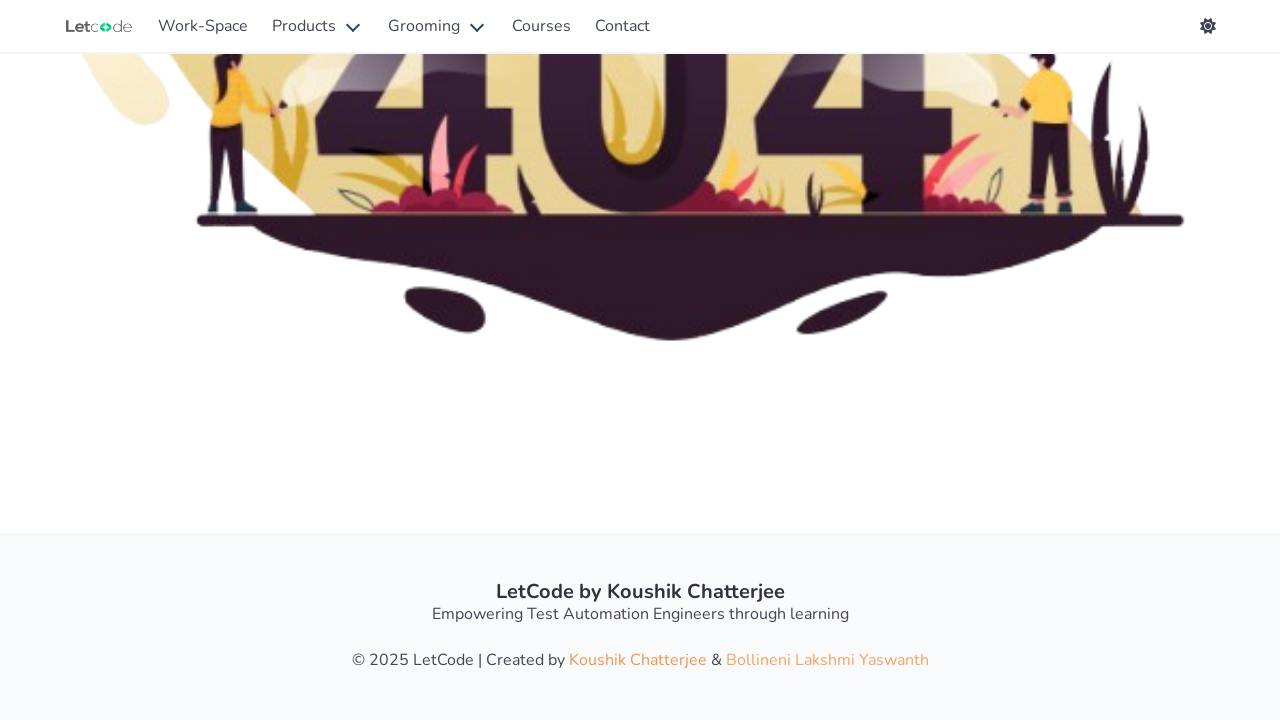

New window 2 loaded (domcontentloaded)
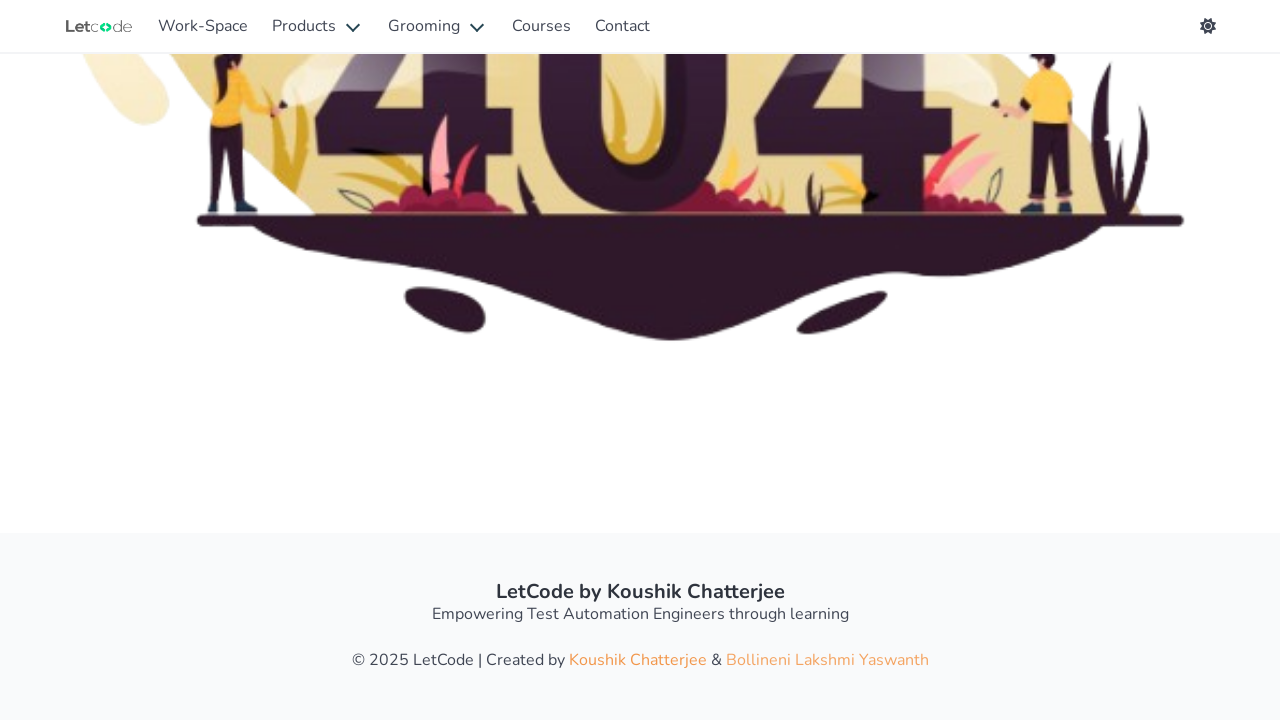

Clicked LinkedIn link (iteration 3 of 3) - expecting new window at (638, 660) on a[href='https://www.linkedin.com/in/ortoni/']
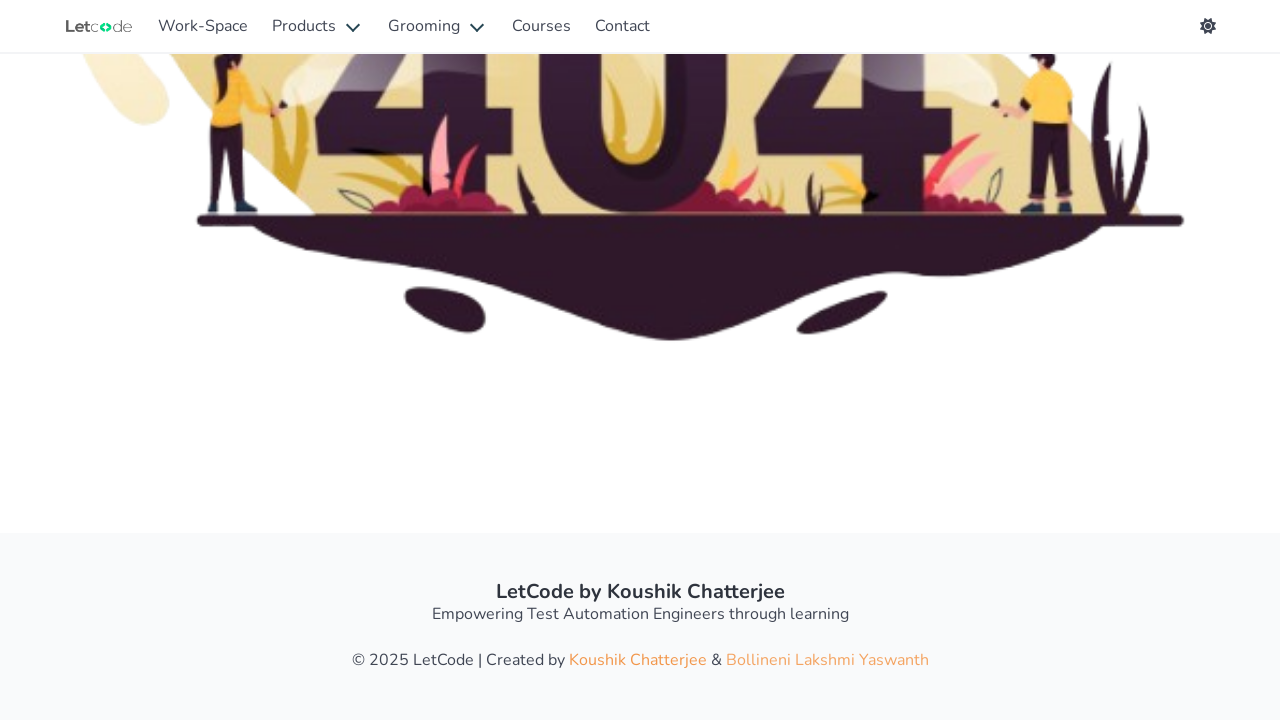

New window 3 loaded (domcontentloaded)
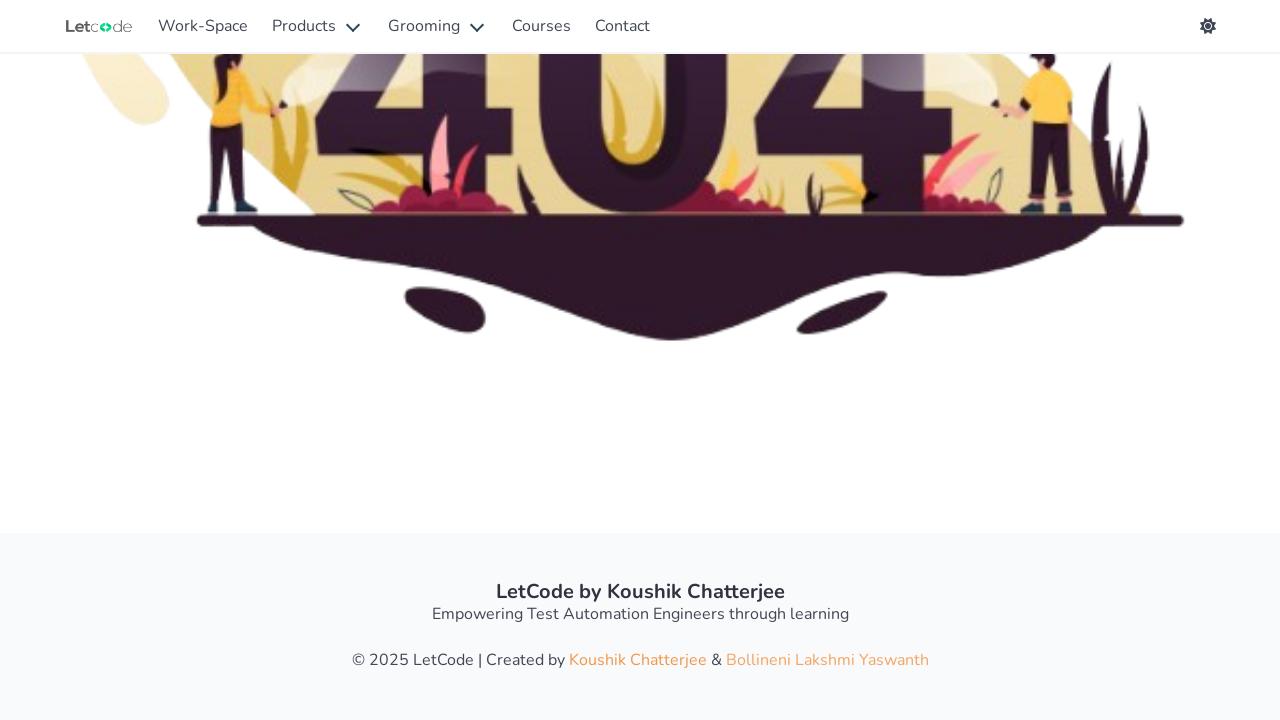

Retrieved all open pages/windows - total count: 4
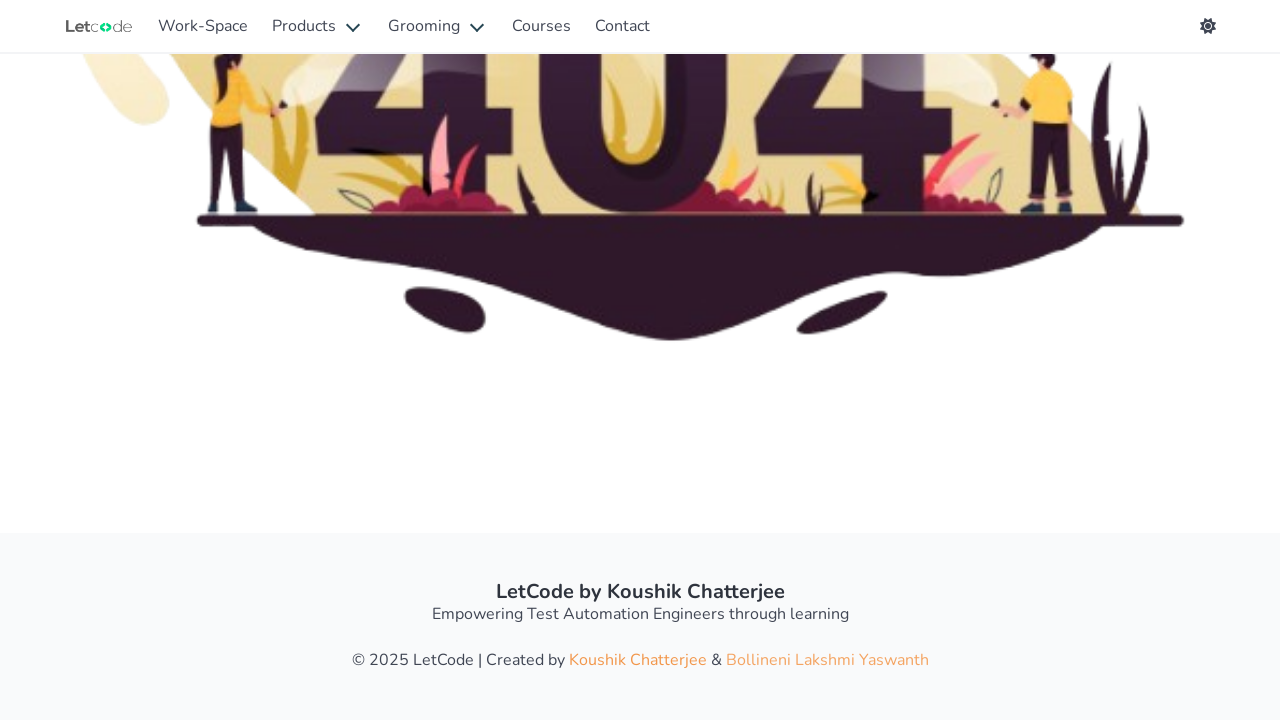

Switched to third window and brought it to front
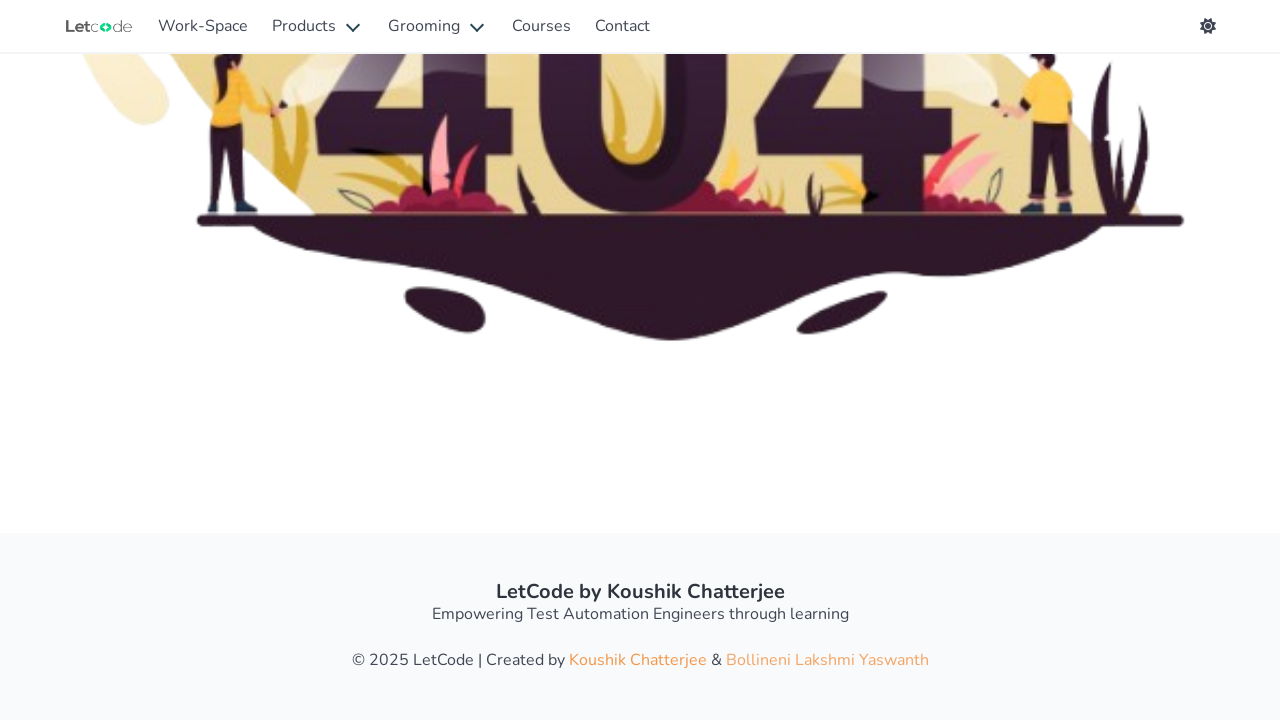

Third window fully loaded (domcontentloaded)
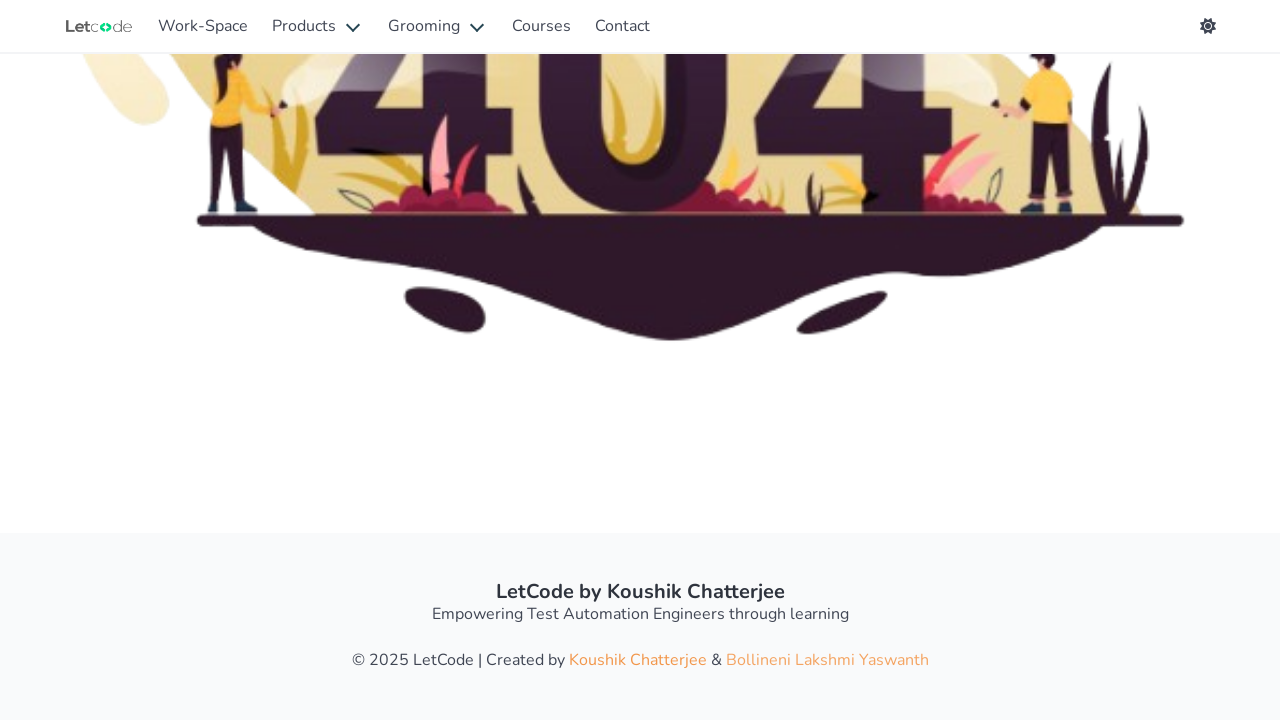

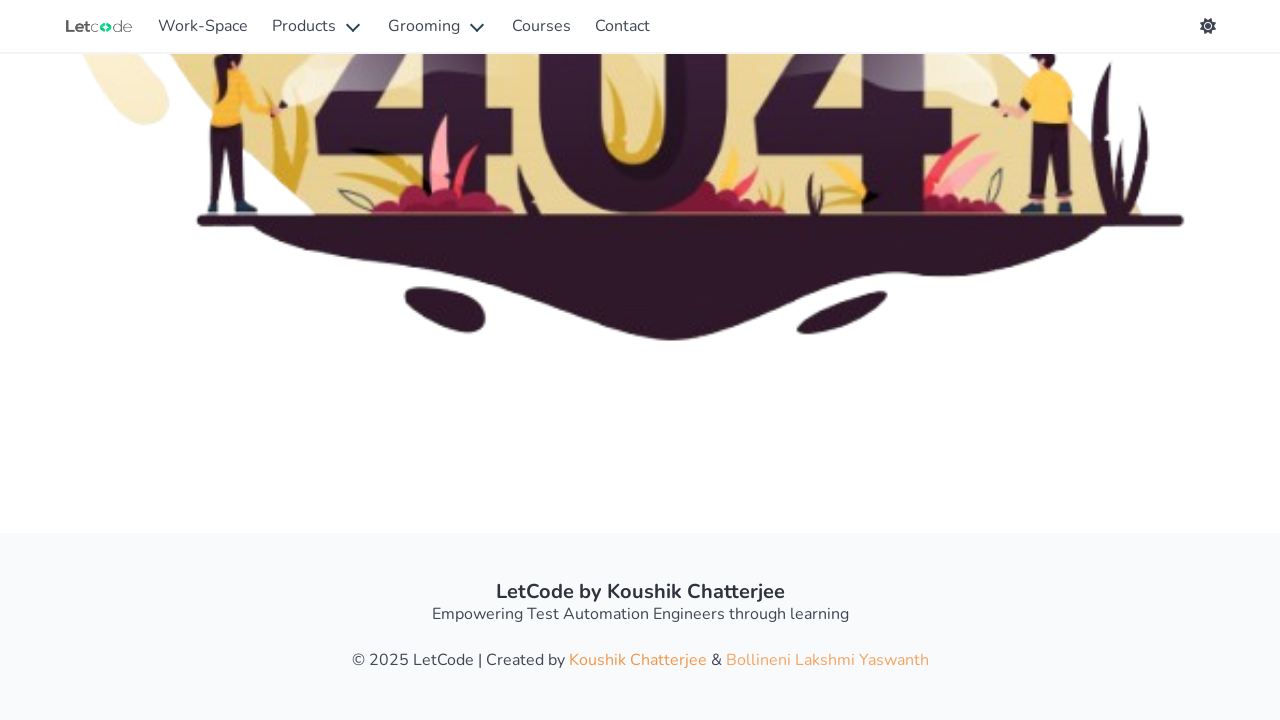